Tests right-click context menu on slider handle

Starting URL: https://jqueryui.com/slider/

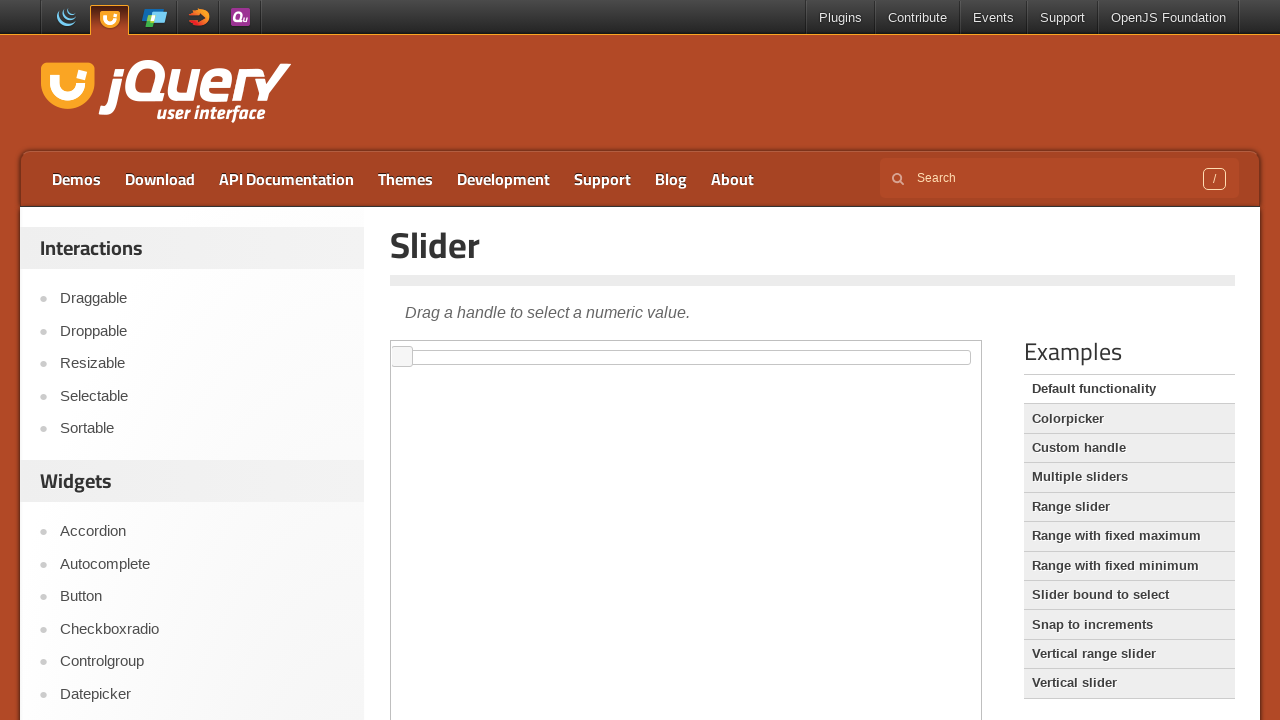

Located demo iframe
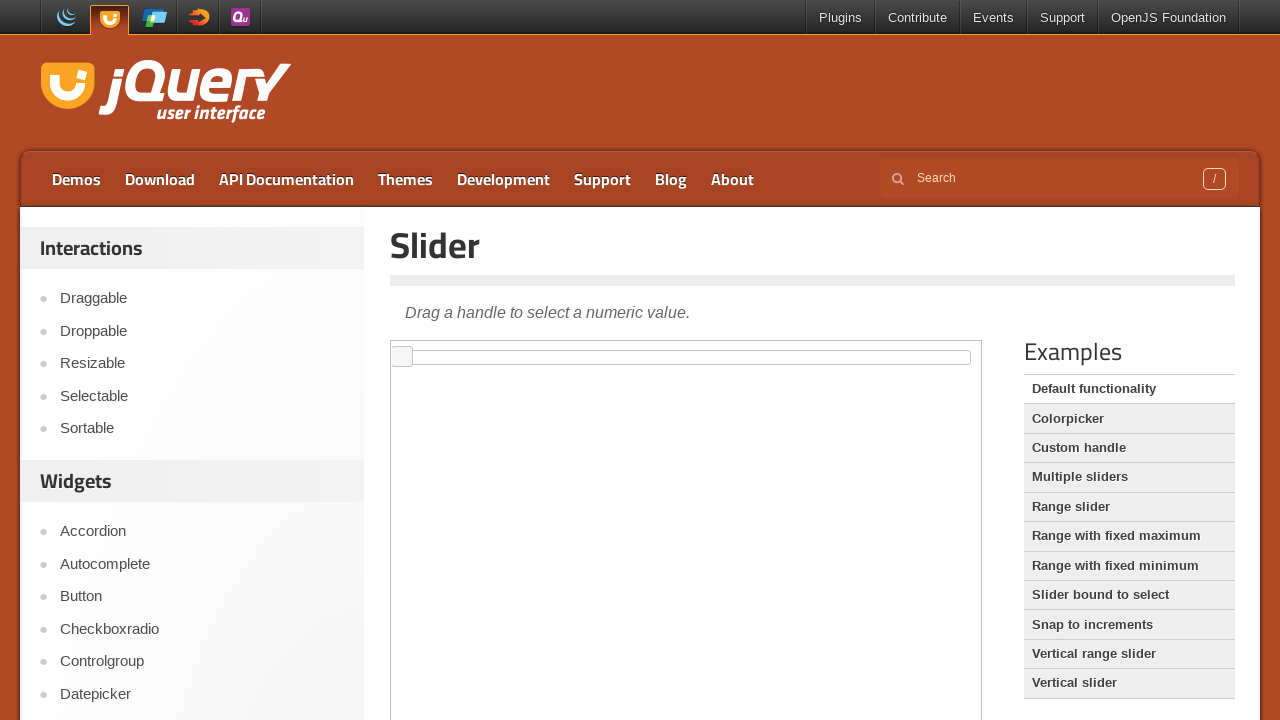

Located slider handle element
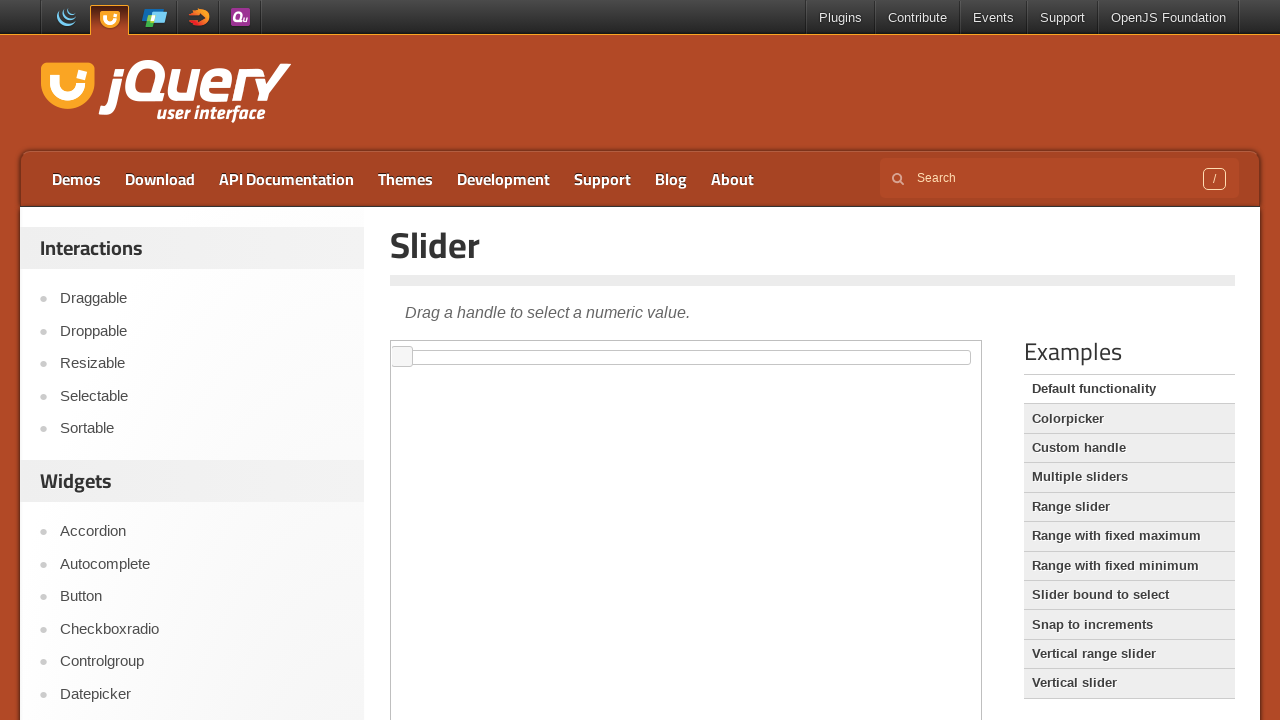

Right-clicked on slider handle to open context menu at (402, 357) on .demo-frame >> internal:control=enter-frame >> span.ui-slider-handle.ui-corner-a
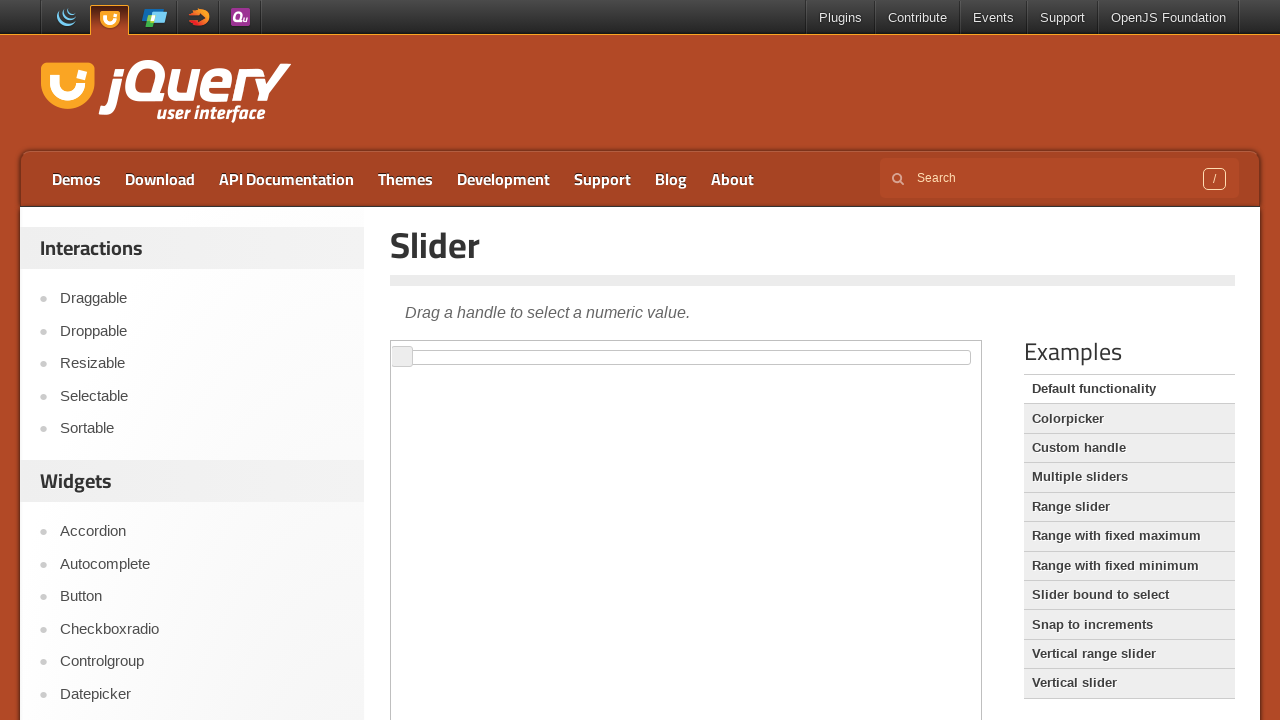

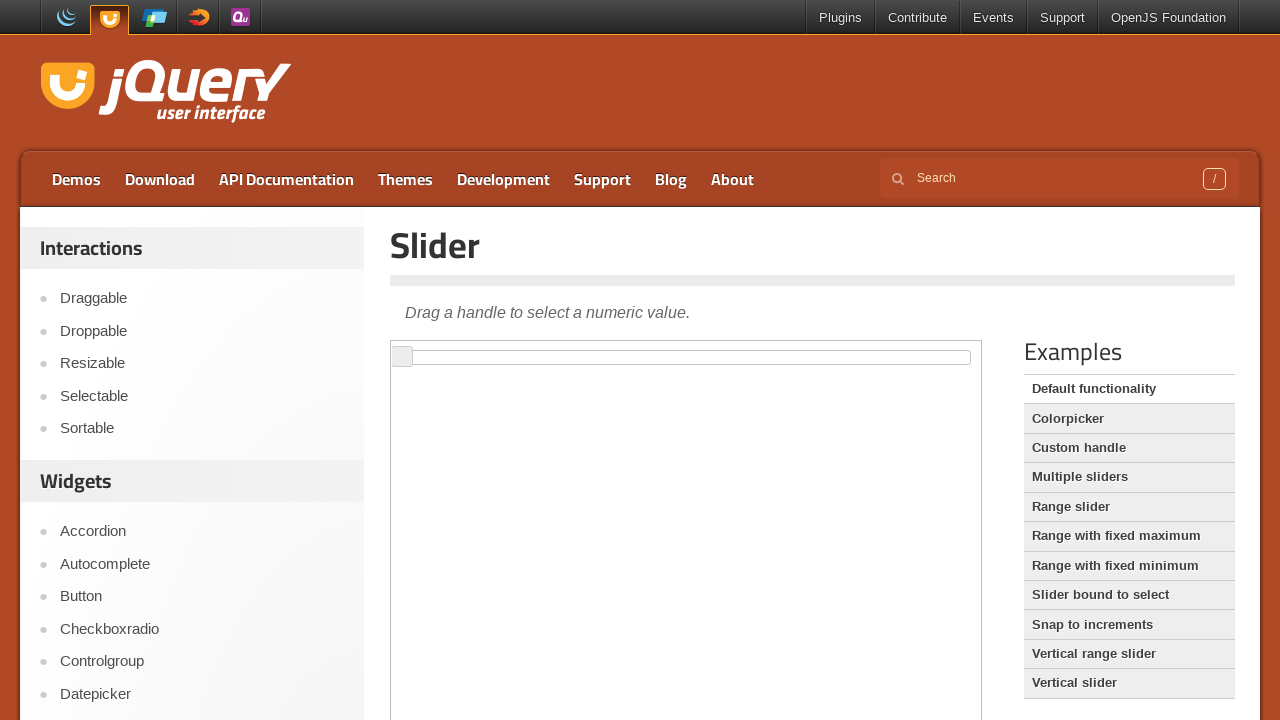